Smoke test that navigates to the admbel.ru website and verifies the page loads successfully

Starting URL: http://www.admbel.ru/

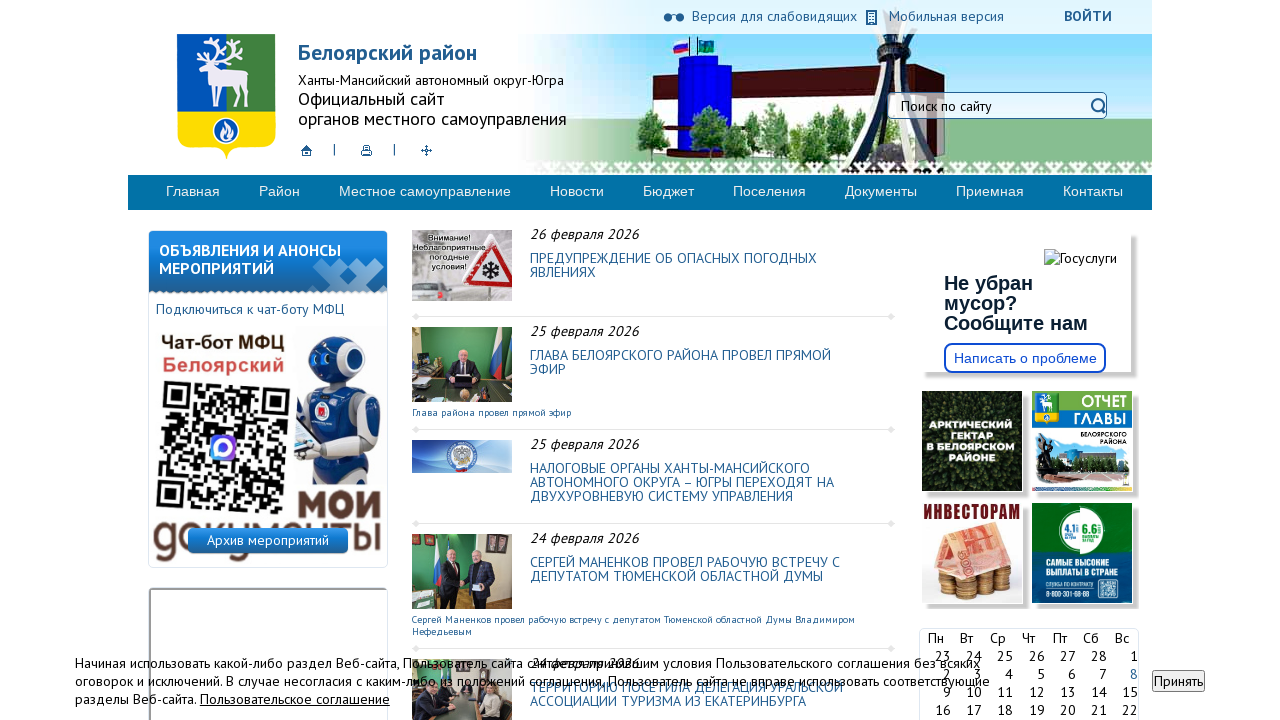

Page DOM content loaded successfully
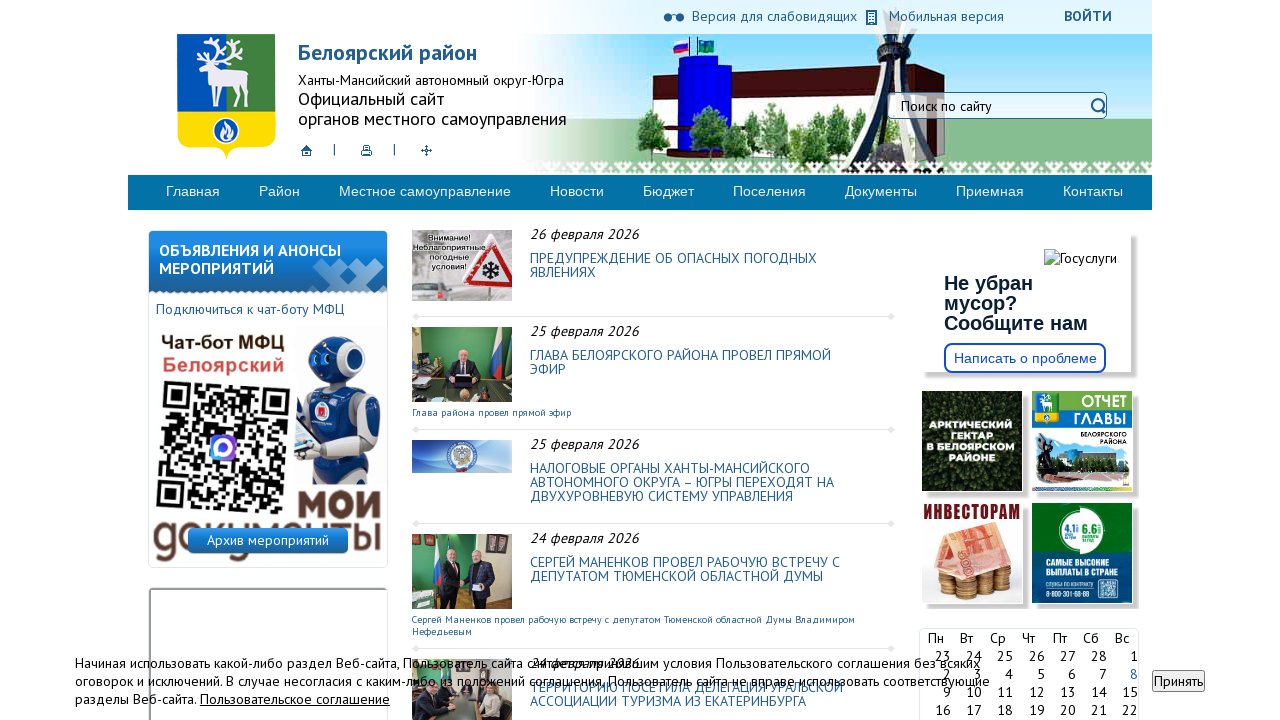

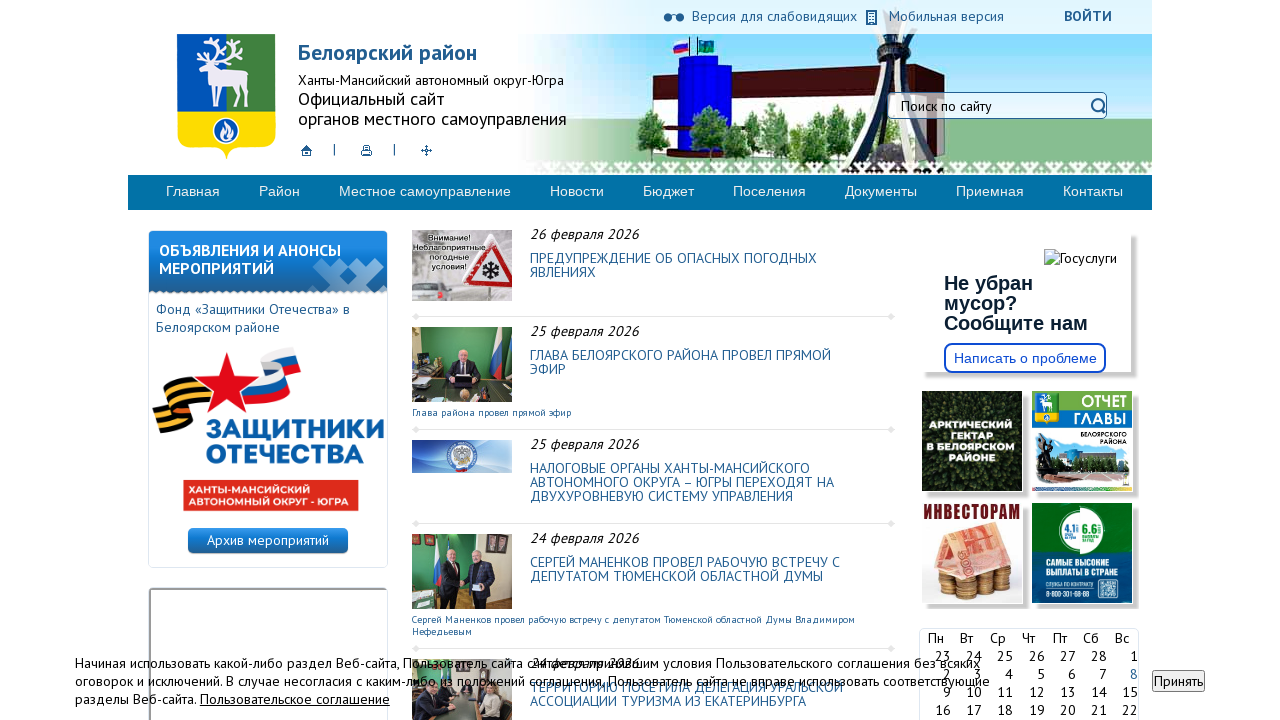